Tests hiding and showing a textbox element, scrolling to the element section, clicking hide/show buttons, and manipulating a hidden textbox using JavaScript execution

Starting URL: https://rahulshettyacademy.com/AutomationPractice/

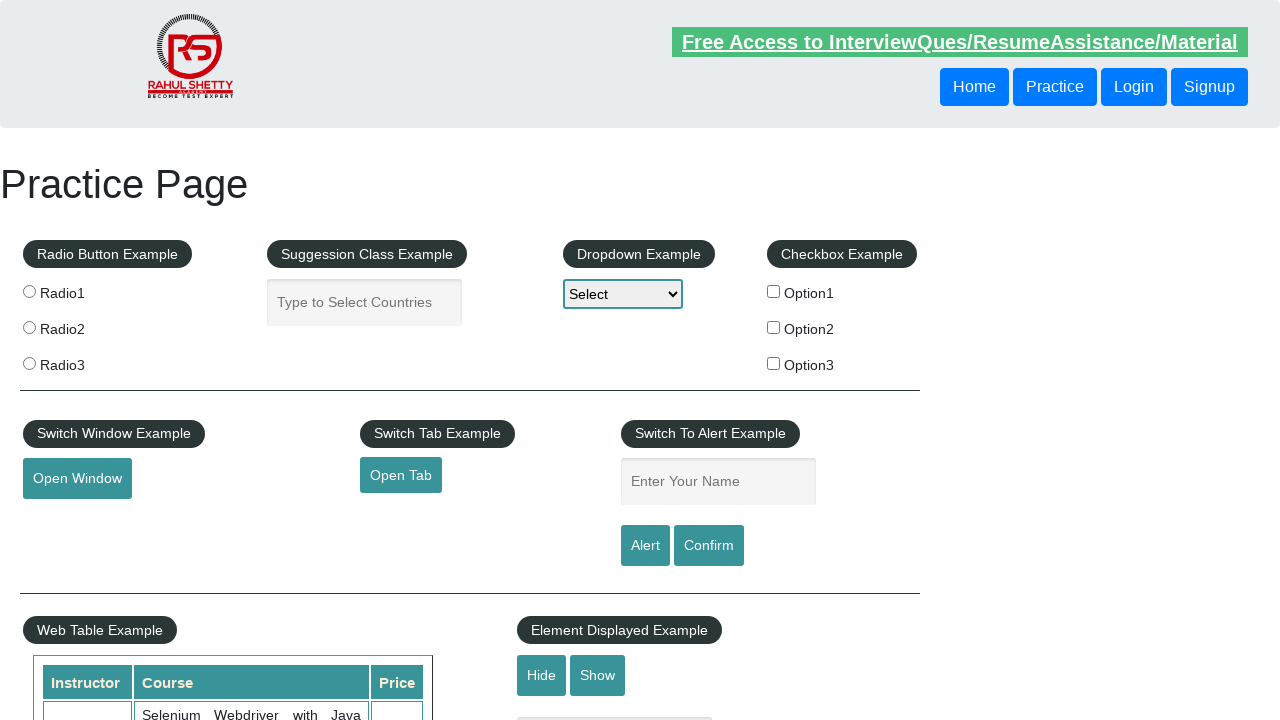

Scrolled to 'Element Displayed Example' section
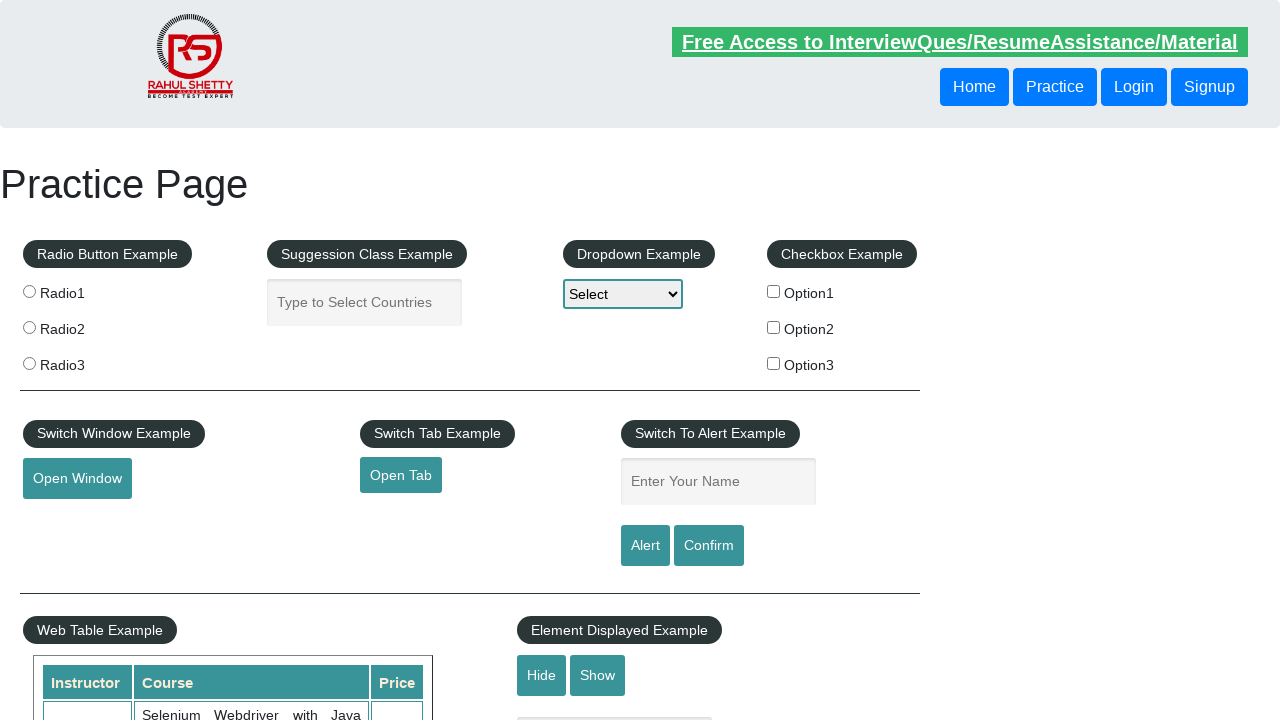

Clicked hide button to hide the textbox at (542, 675) on #hide-textbox
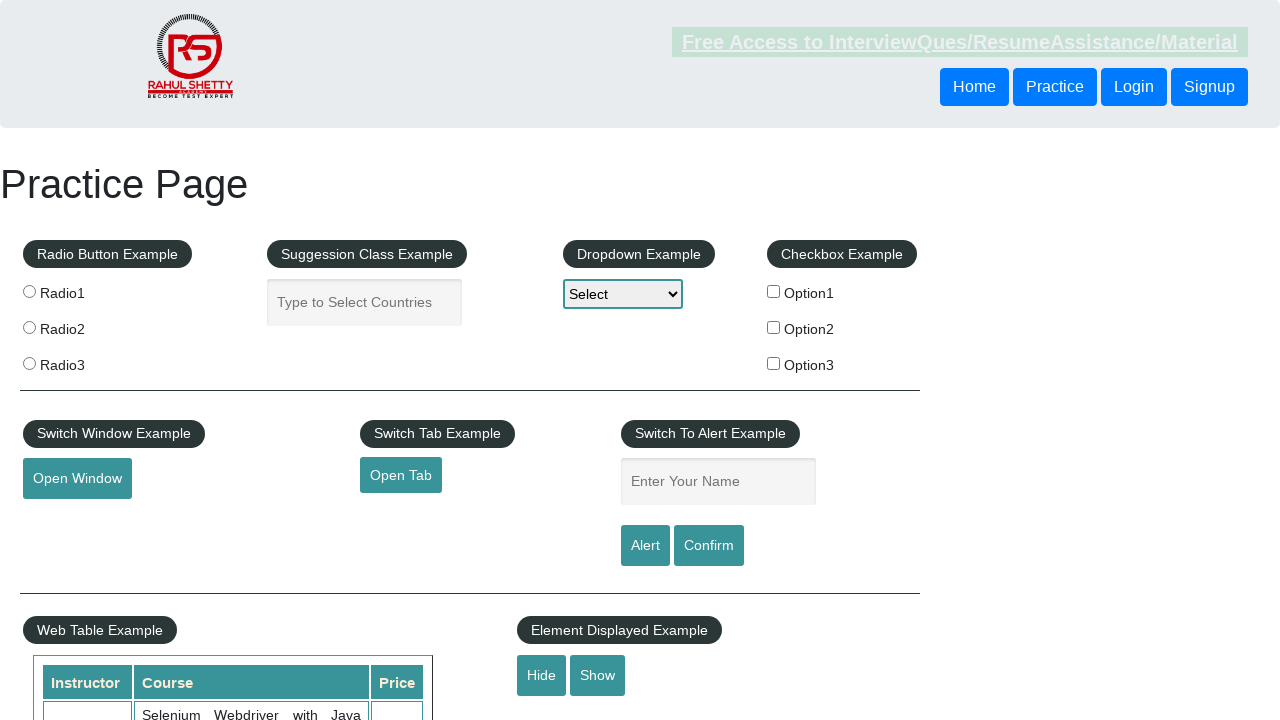

Set value 'Hello world' on hidden textbox using JavaScript
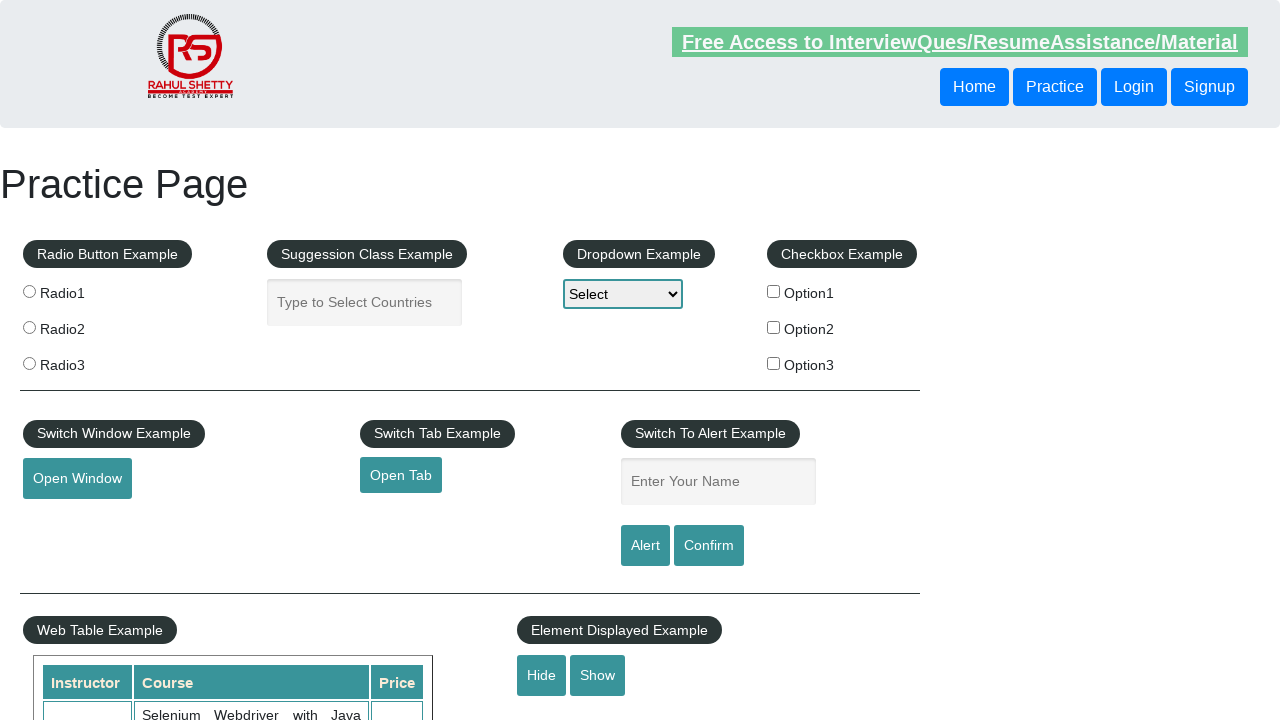

Clicked show button to display the textbox at (598, 675) on #show-textbox
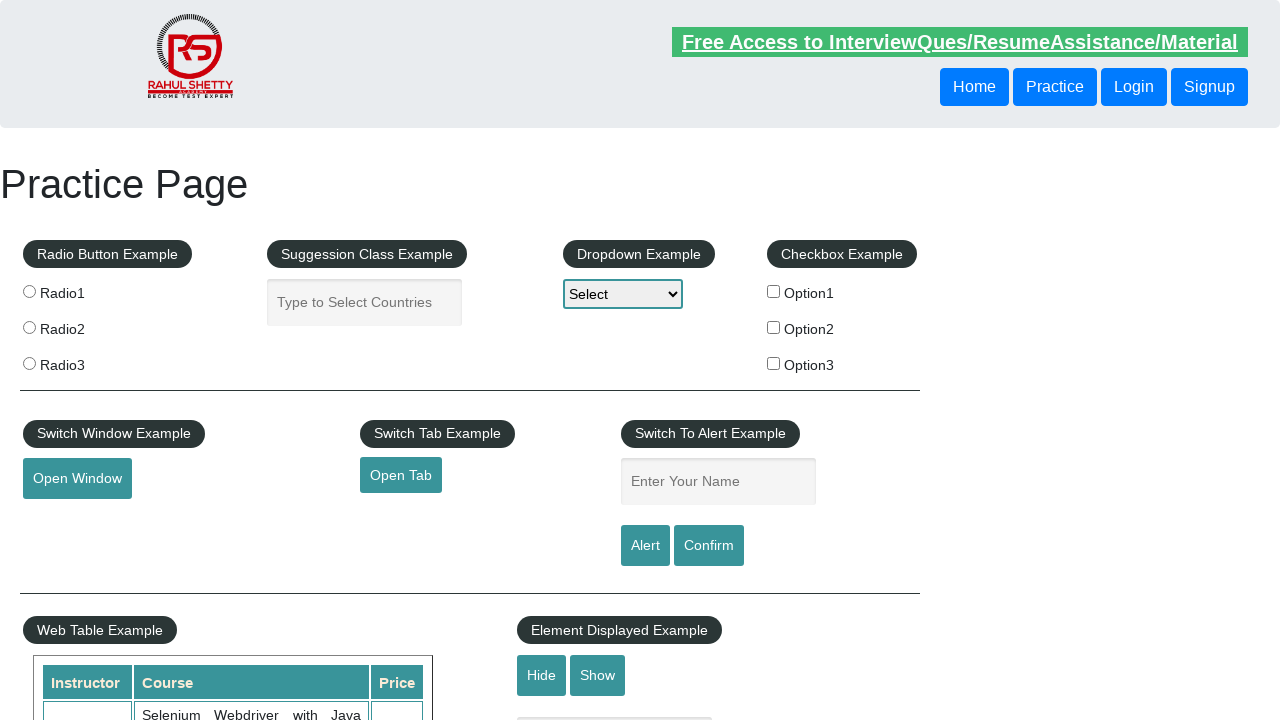

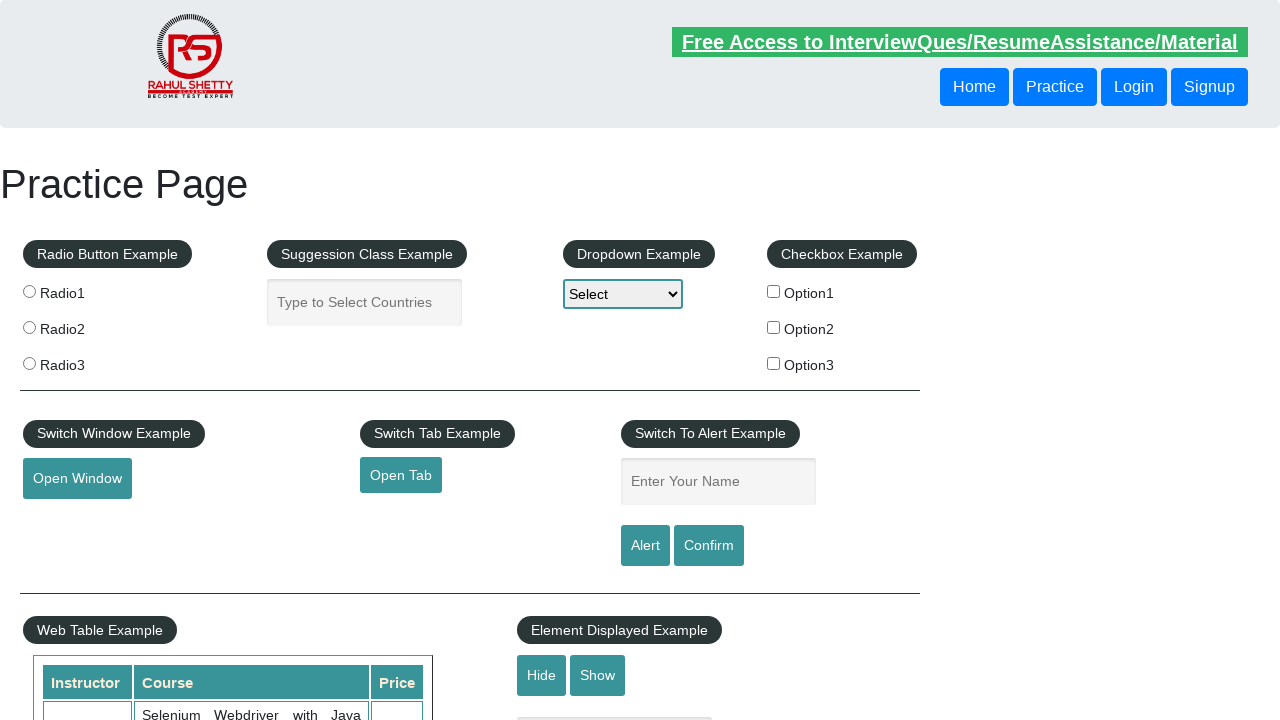